Tests page scrolling by scrolling to the end of the page and then back to the home/top position

Starting URL: https://techproeducation.com/

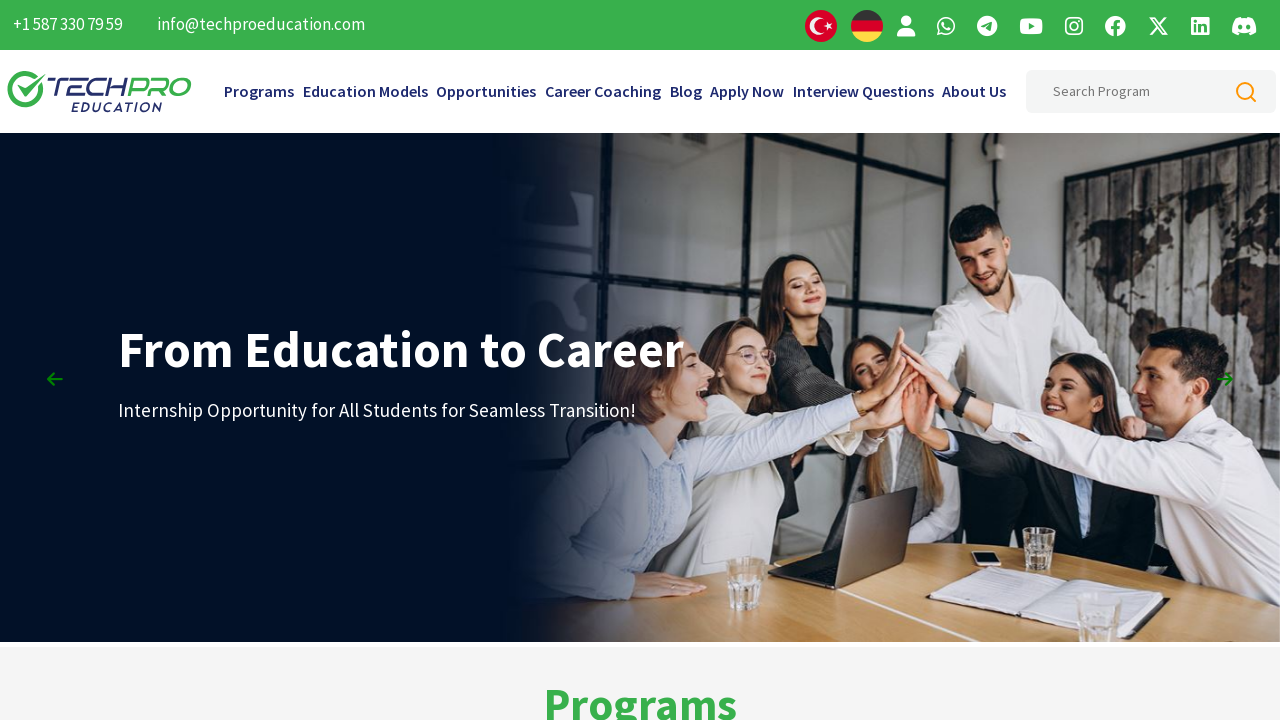

Scrolled to the end of the page
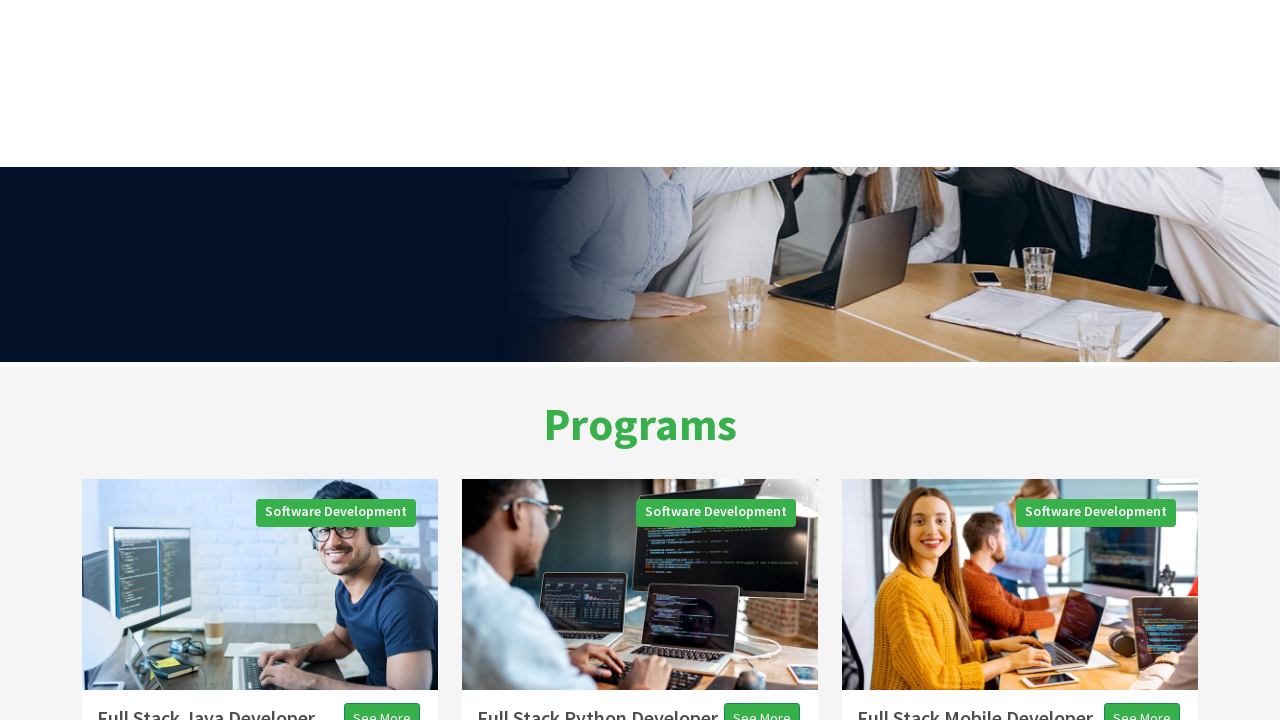

Waited for scroll animation to complete
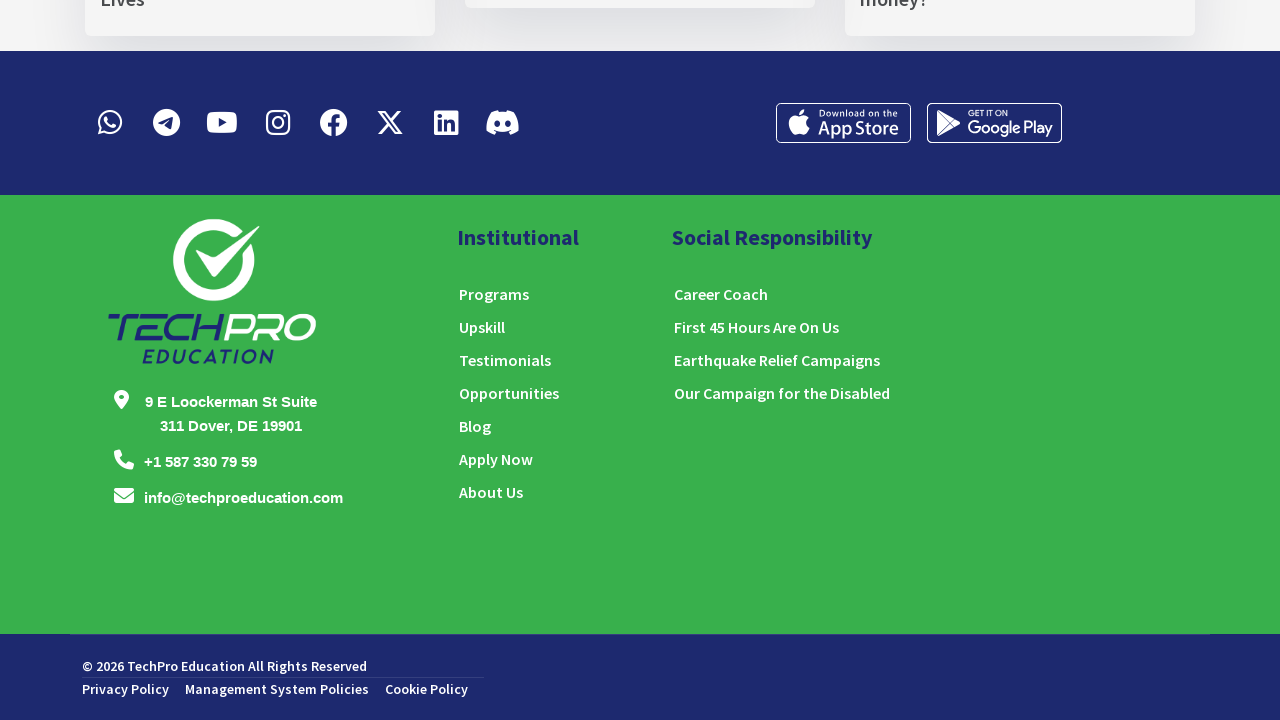

Scrolled back to the top of the page
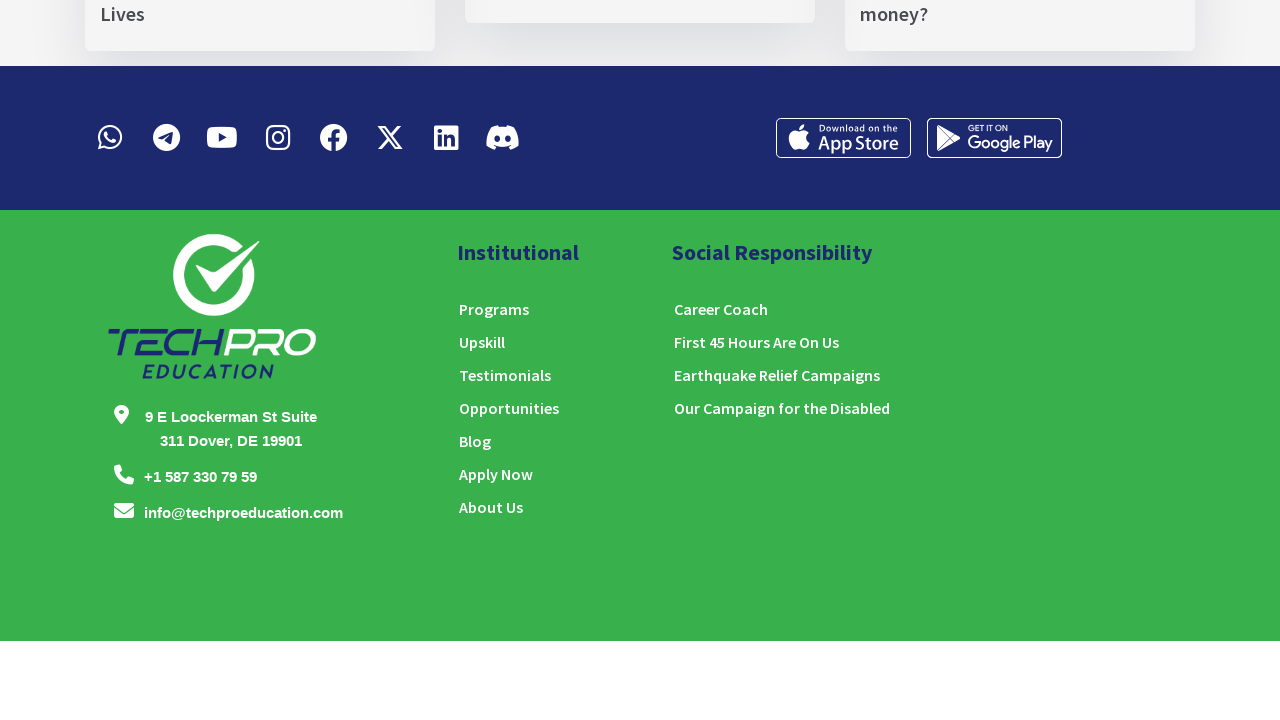

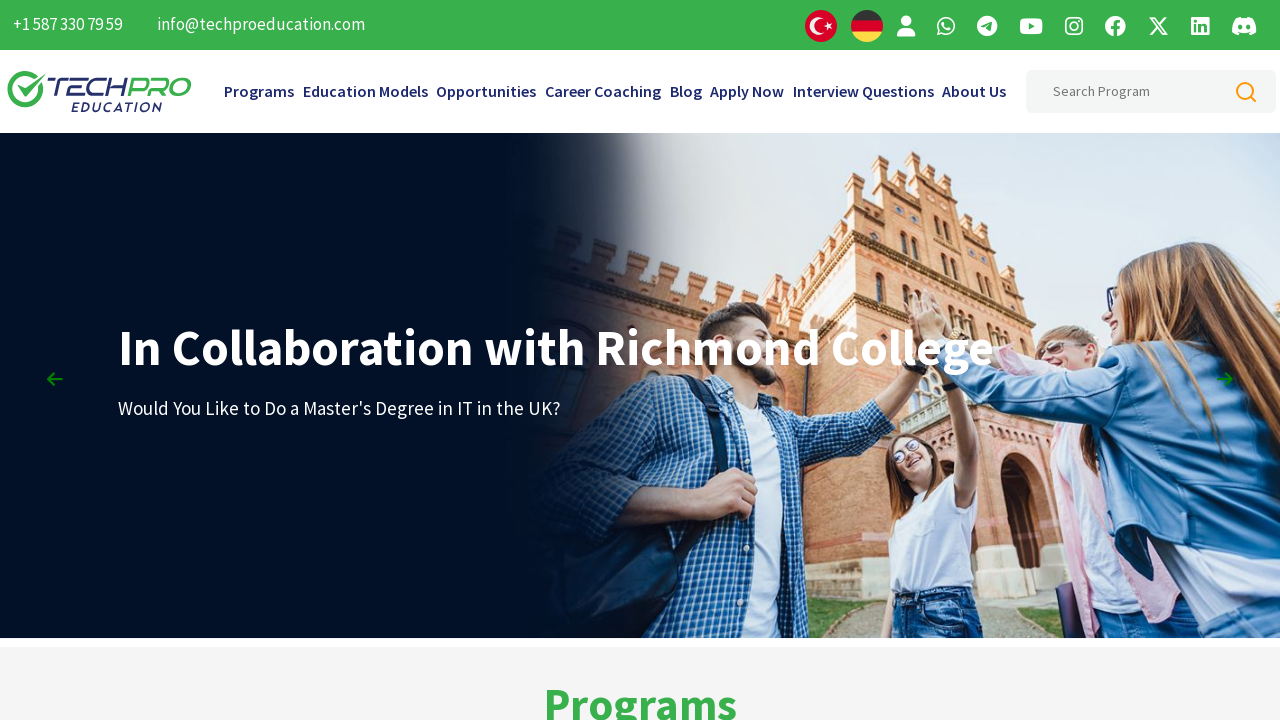